Tests filling an input field by locating it via placeholder text

Starting URL: https://www.qa-practice.com/elements/input/simple

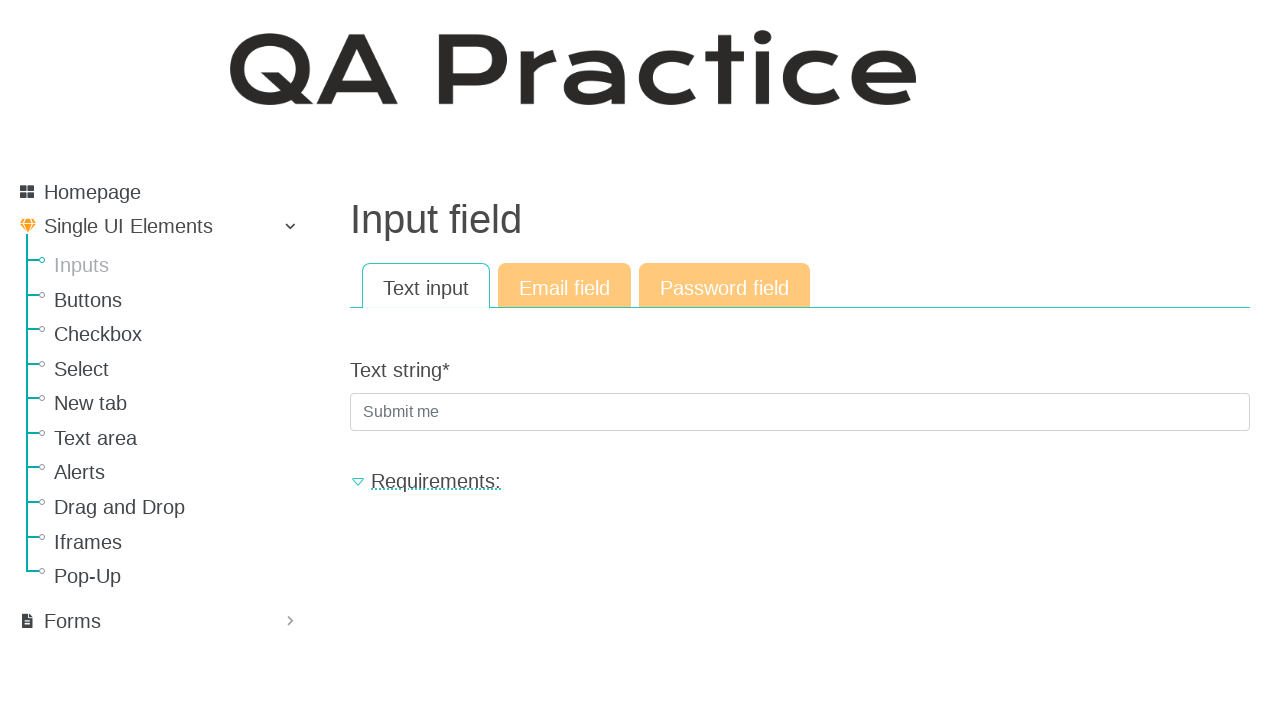

Filled input field located by placeholder 'Submit me' with 'sample input text' on internal:attr=[placeholder="Submit me"i]
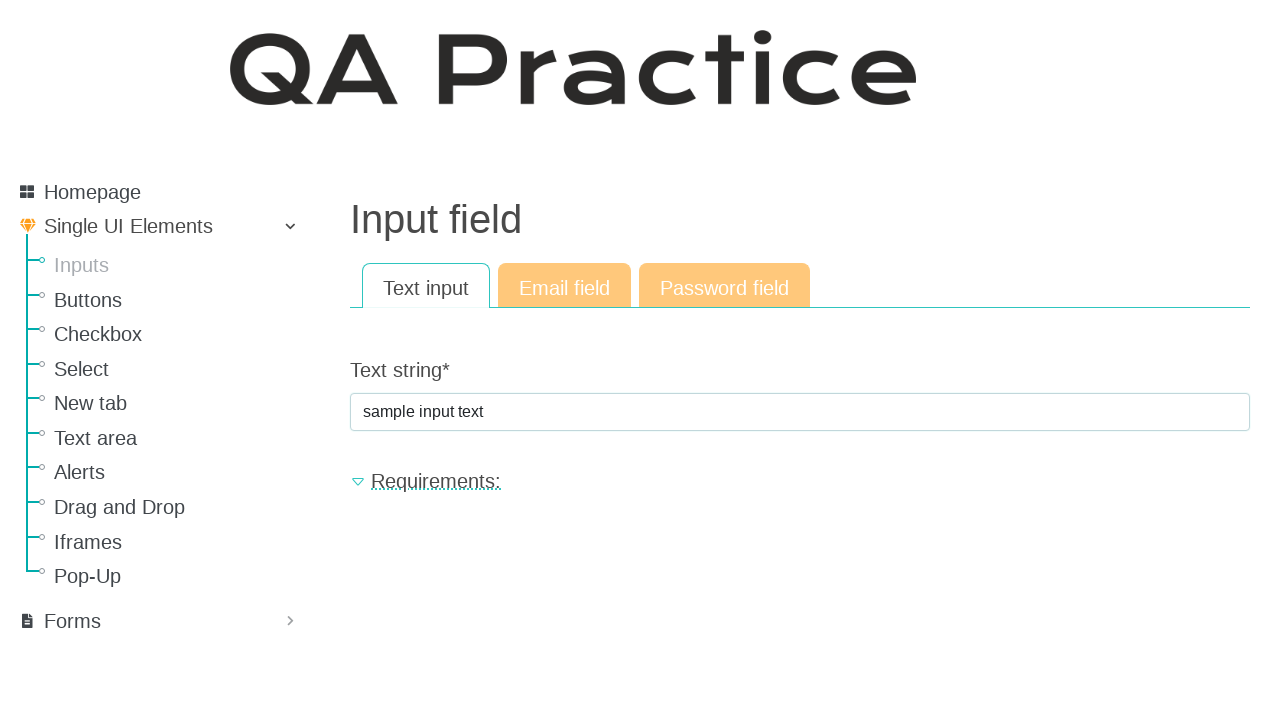

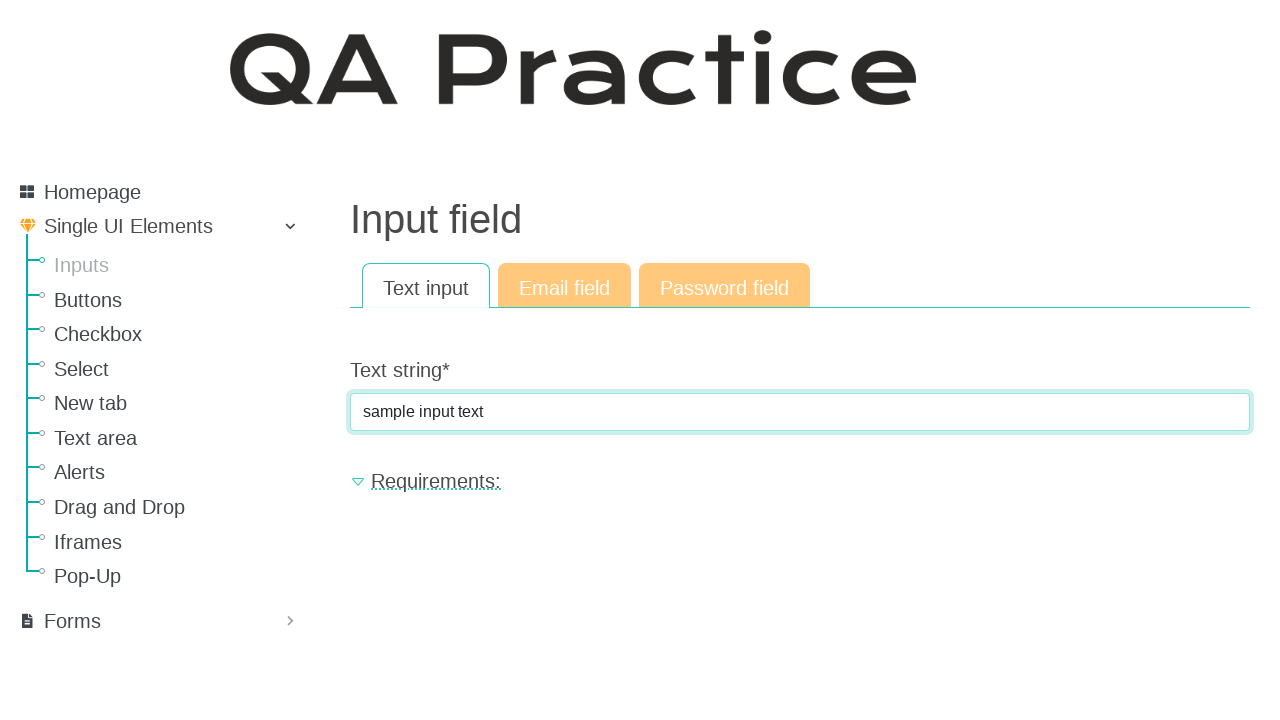